Tests browser window handling functionality by opening new tabs and windows, switching between them, and interacting with elements in each window

Starting URL: https://demoqa.com/browser-windows

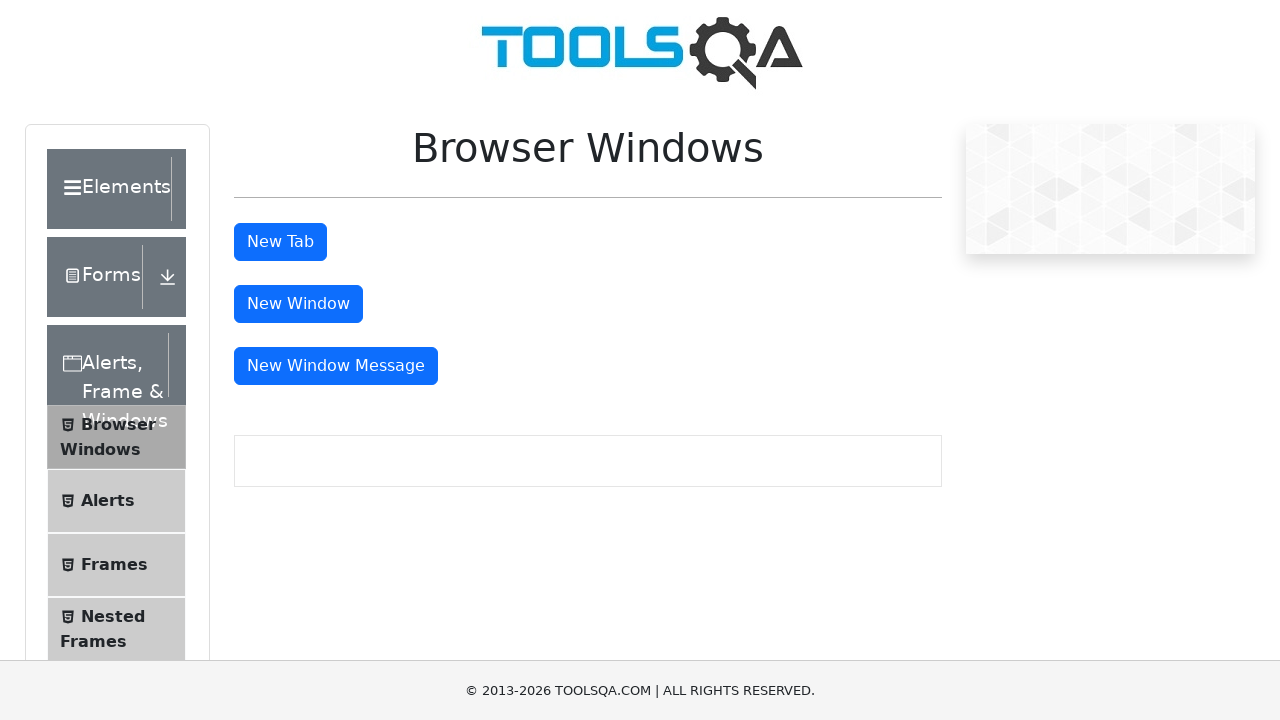

Clicked tab button to open new tab at (280, 242) on #tabButton
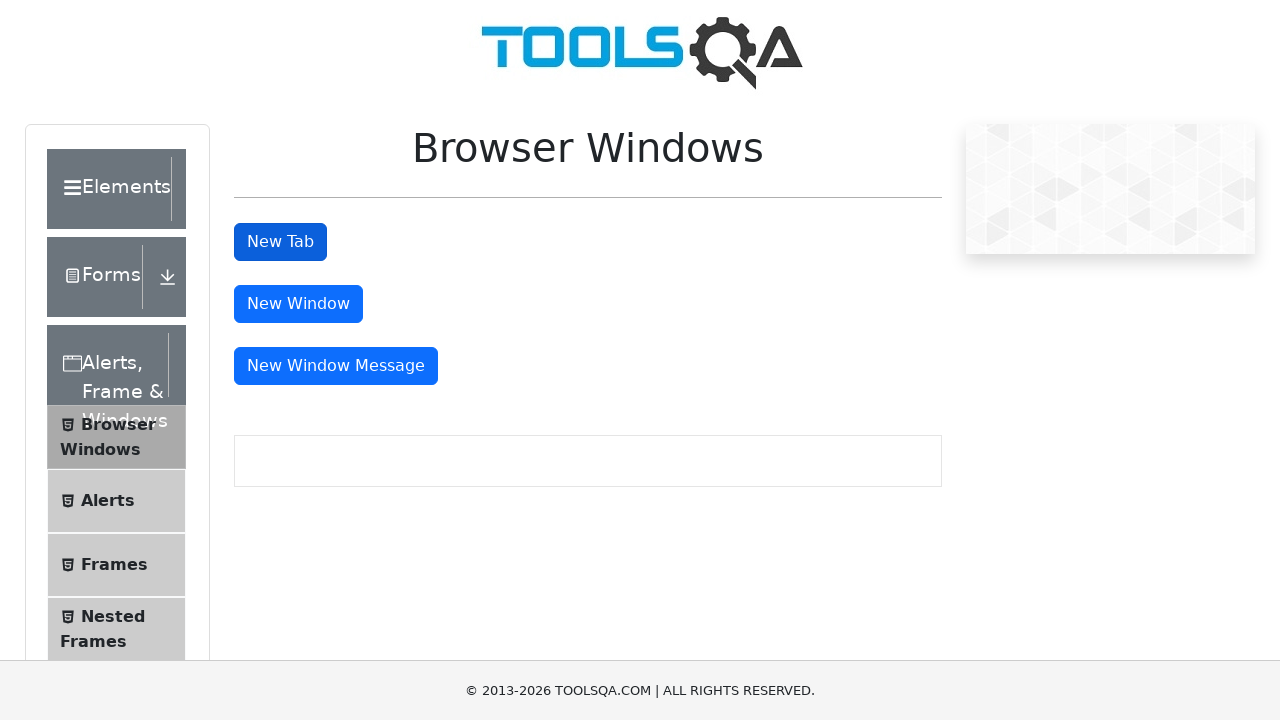

Retrieved all open pages/tabs from context
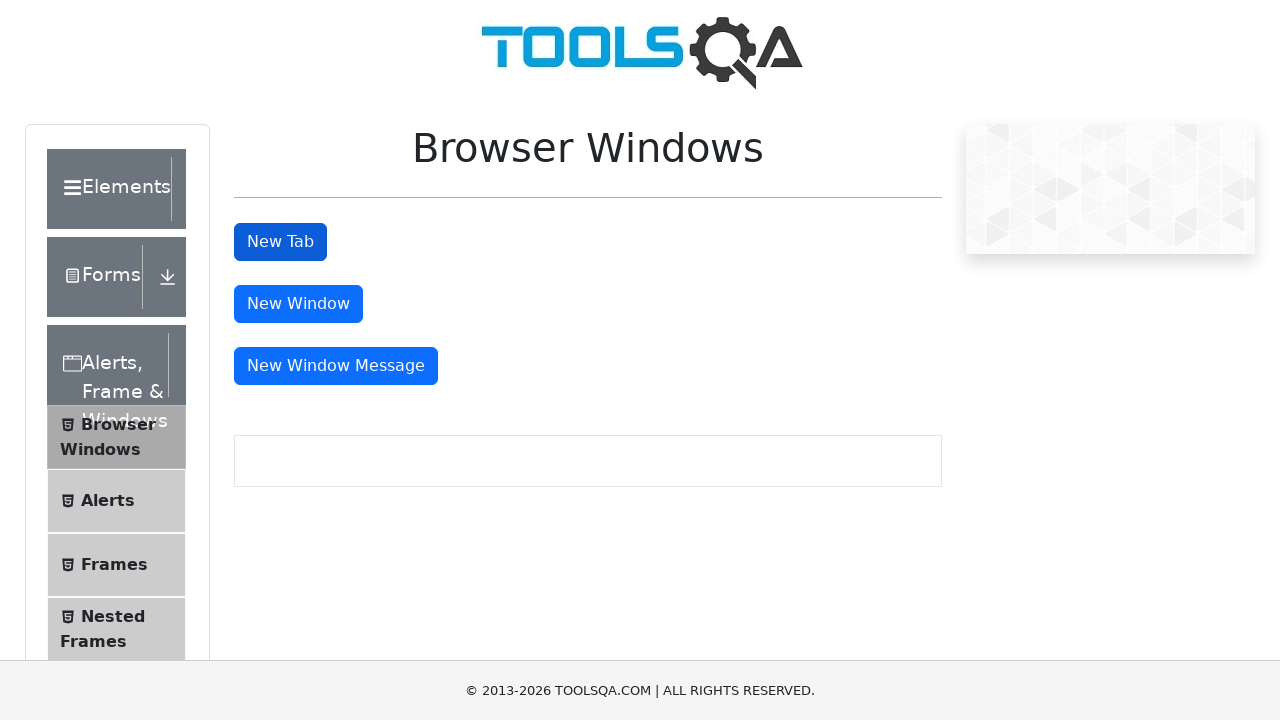

Selected new tab from pages list
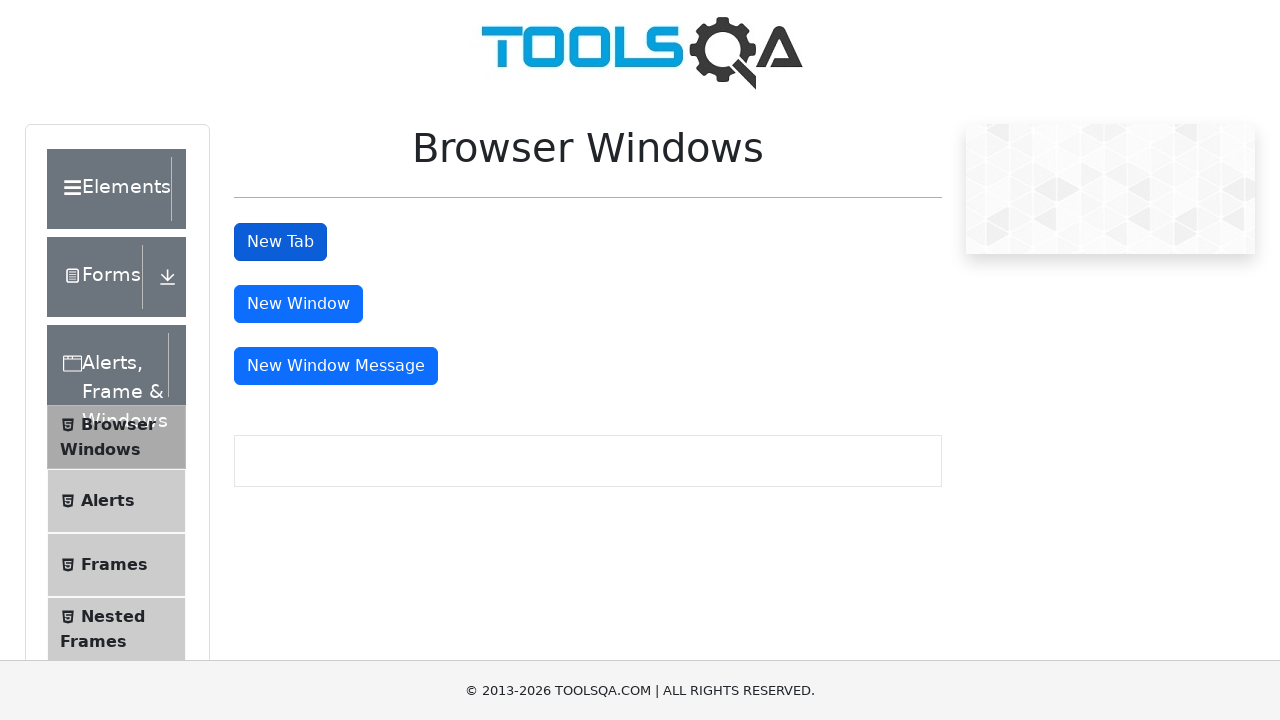

Retrieved sample heading text from new tab
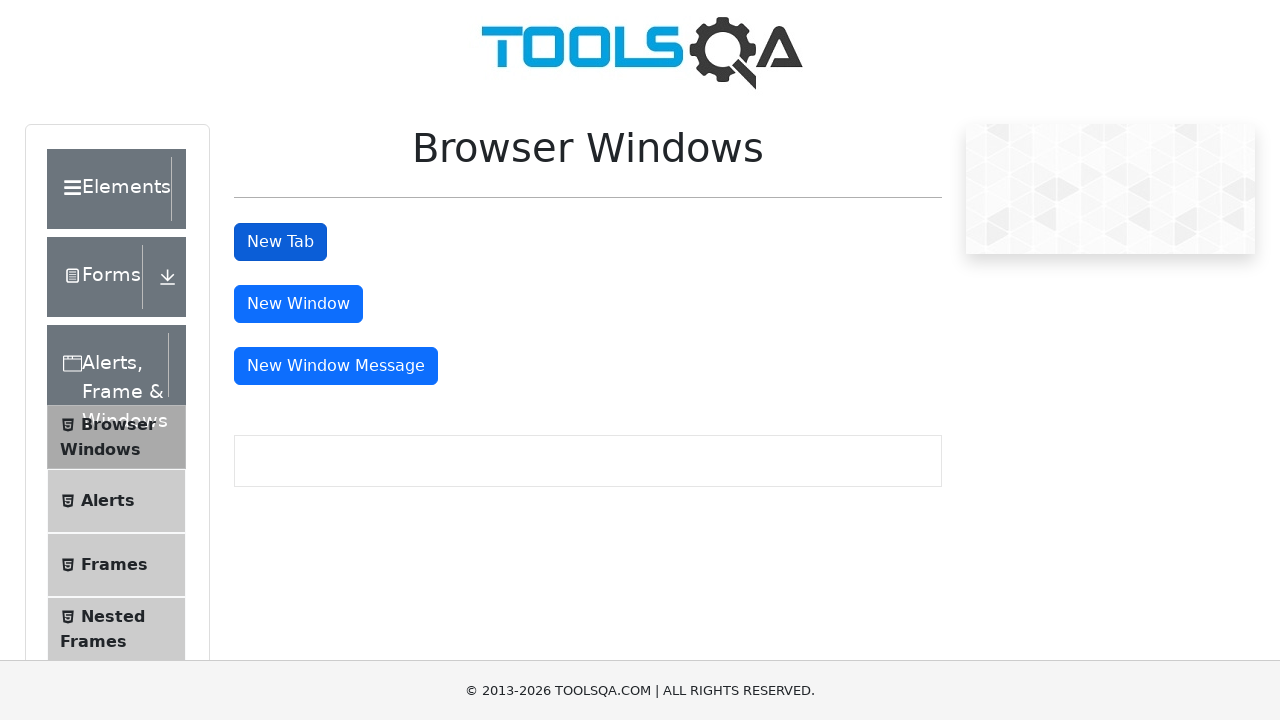

Closed the new tab
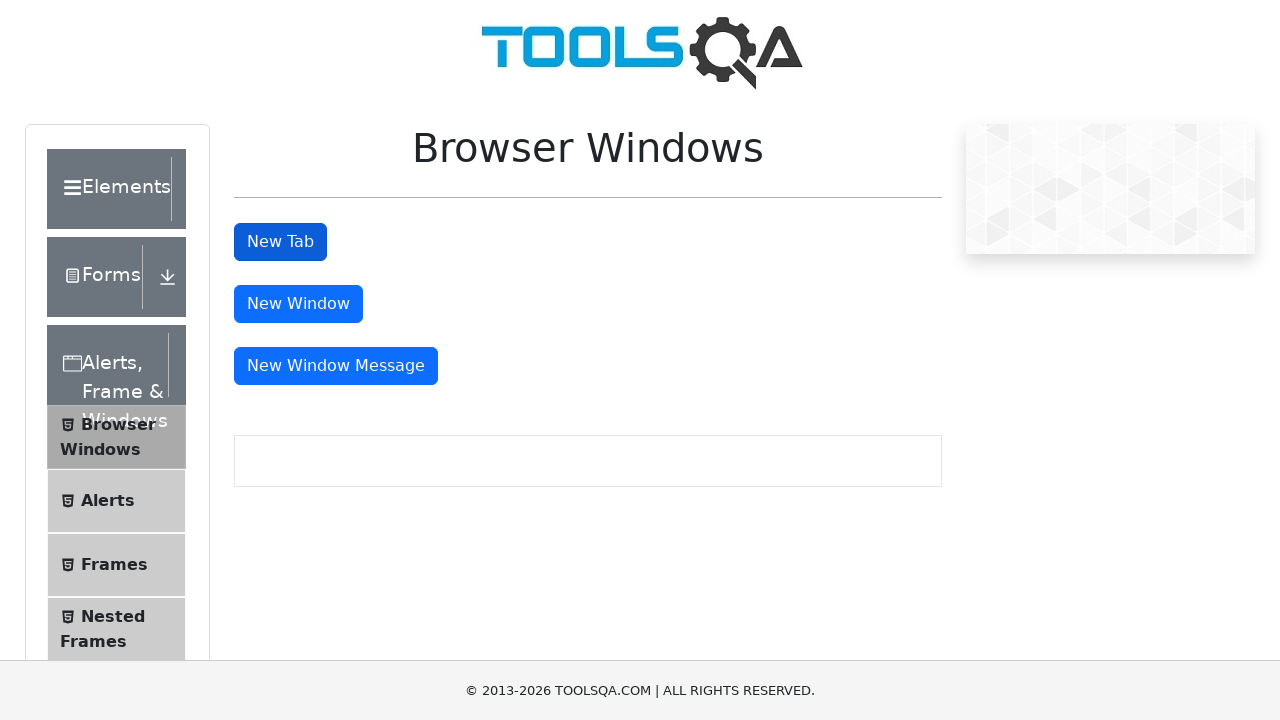

Clicked window button to open new window at (298, 304) on #windowButton
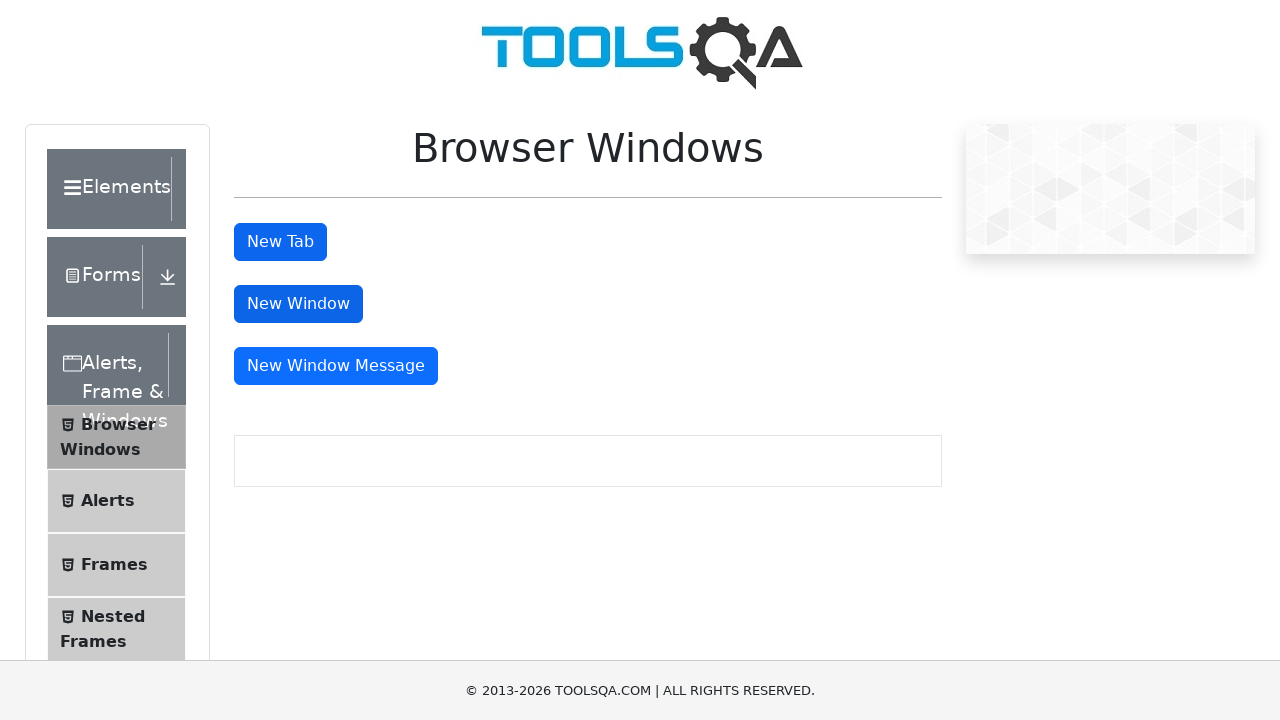

Retrieved all open pages/windows from context
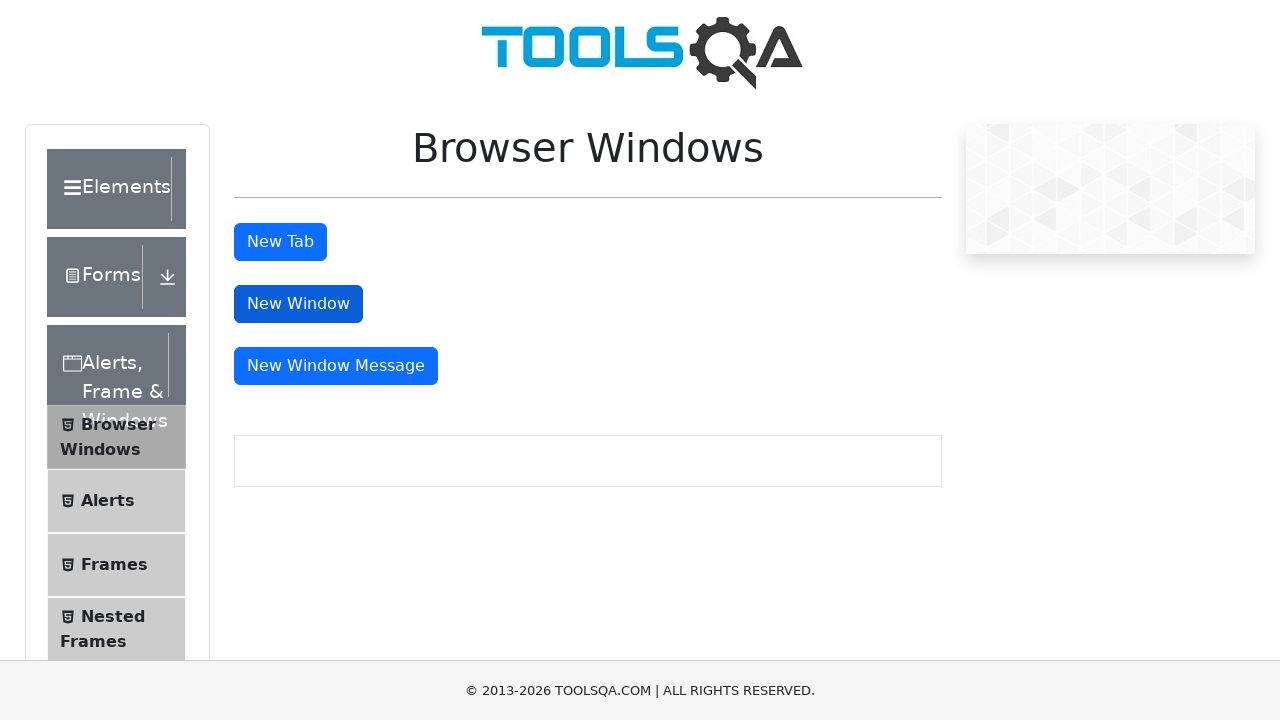

Selected new window from pages list
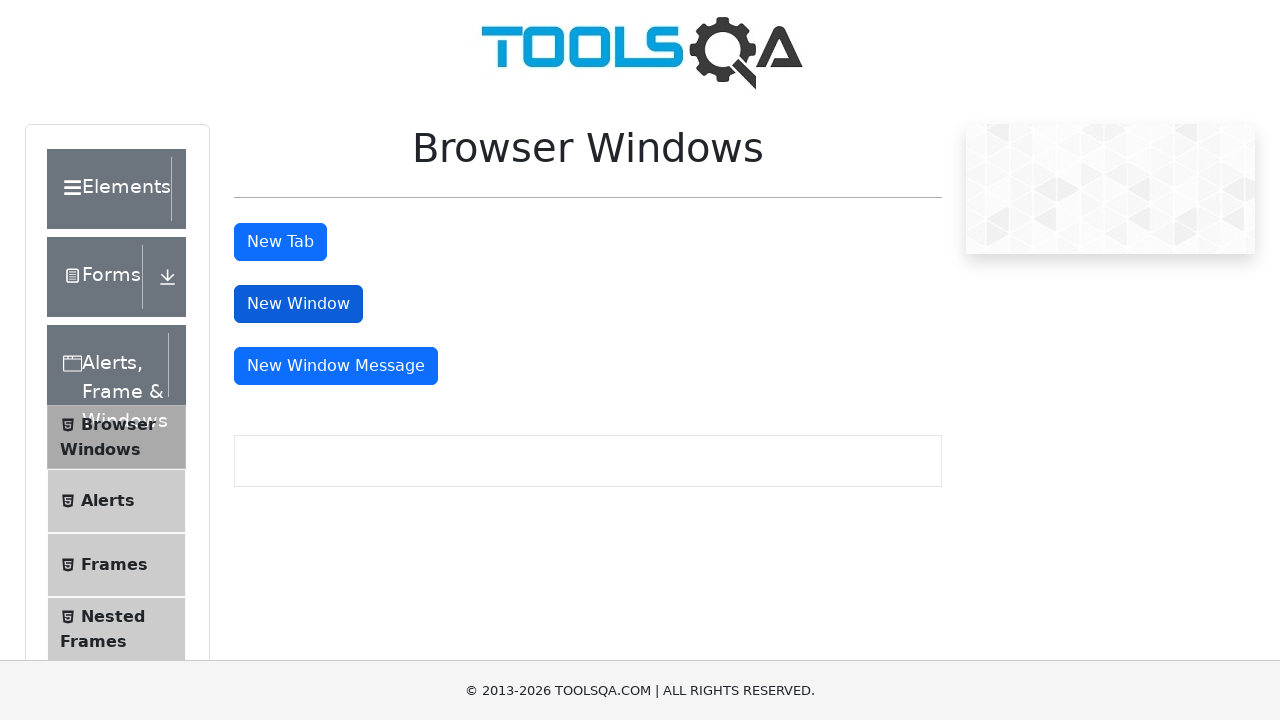

Retrieved sample heading text from new window
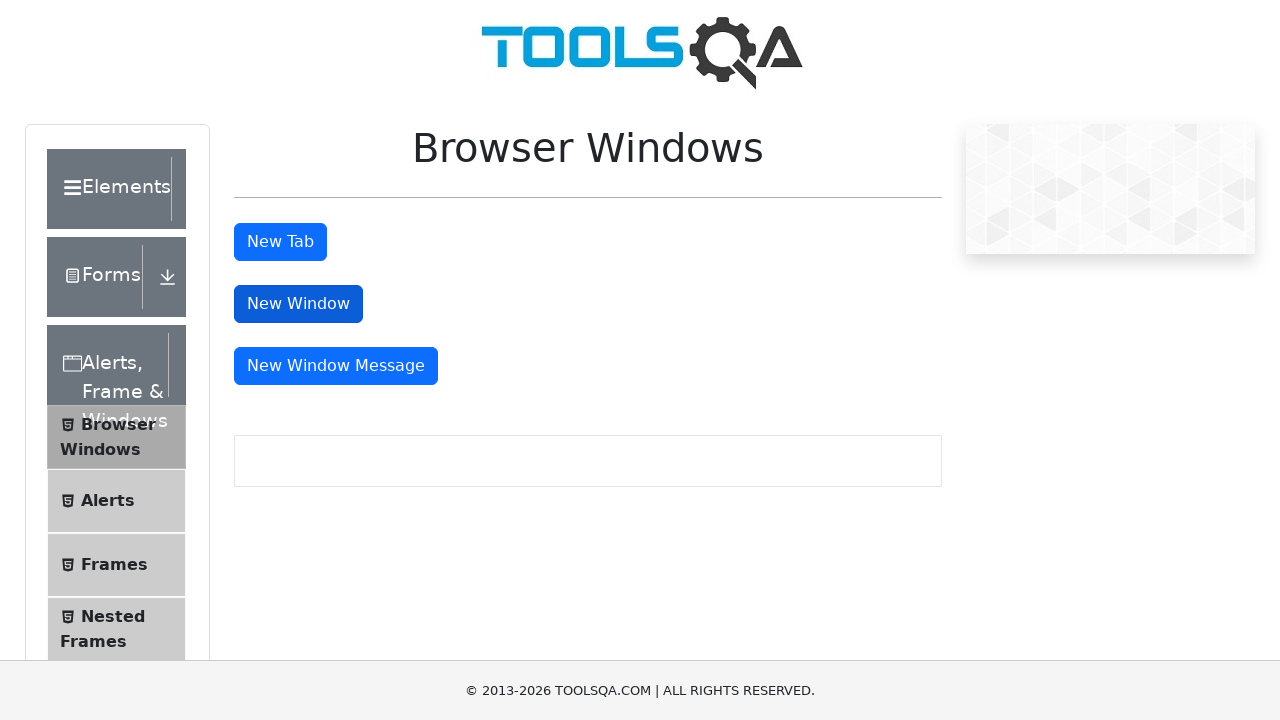

Closed the new window
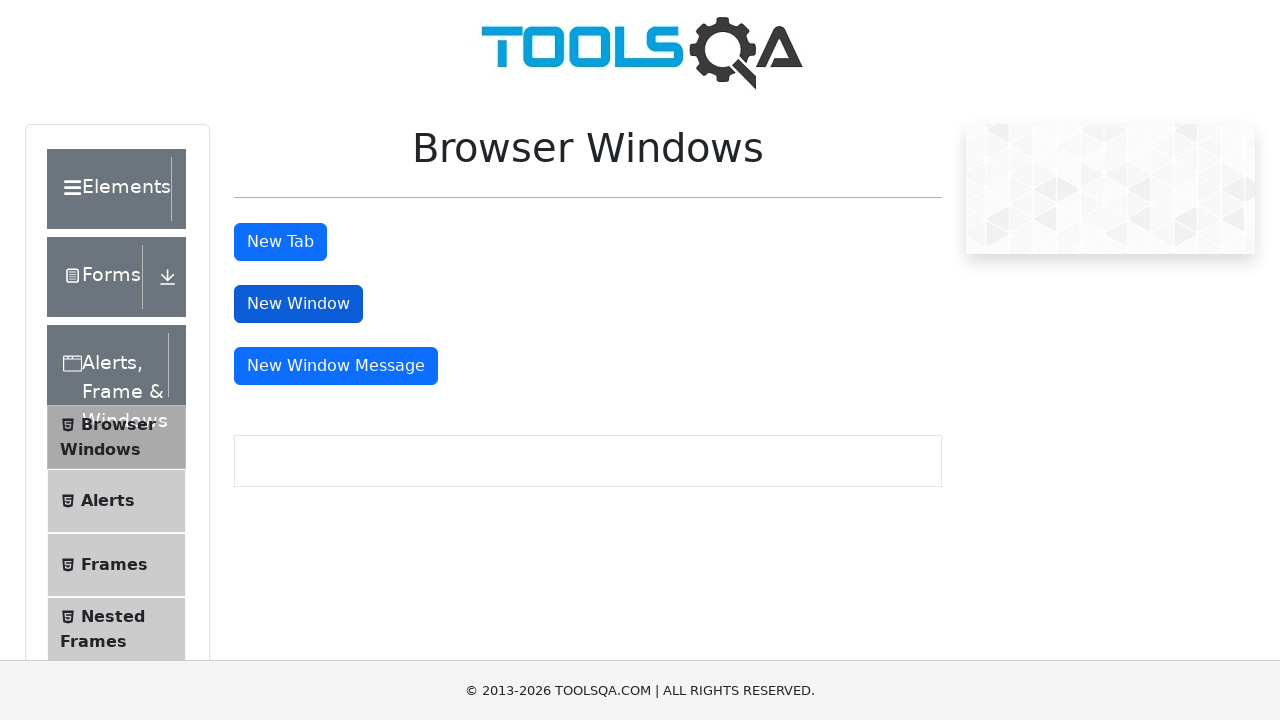

Clicked message window button to open message window at (336, 366) on #messageWindowButton
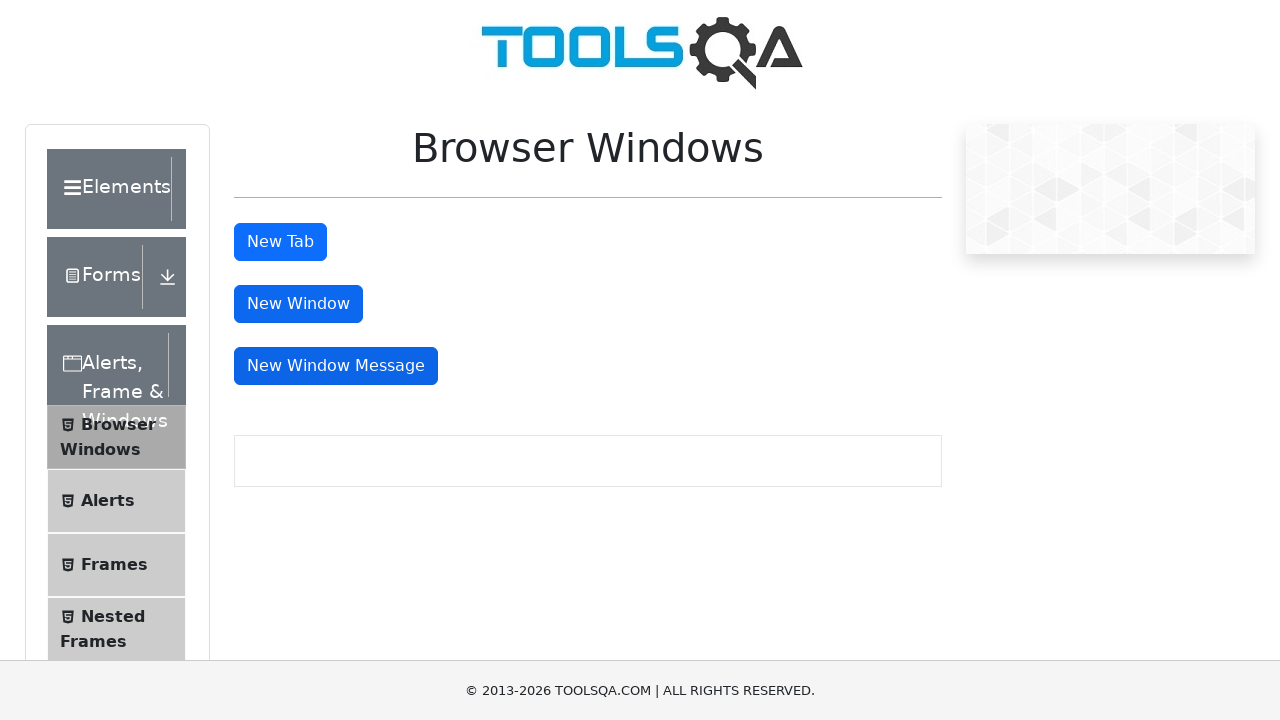

Retrieved all open pages/windows from context
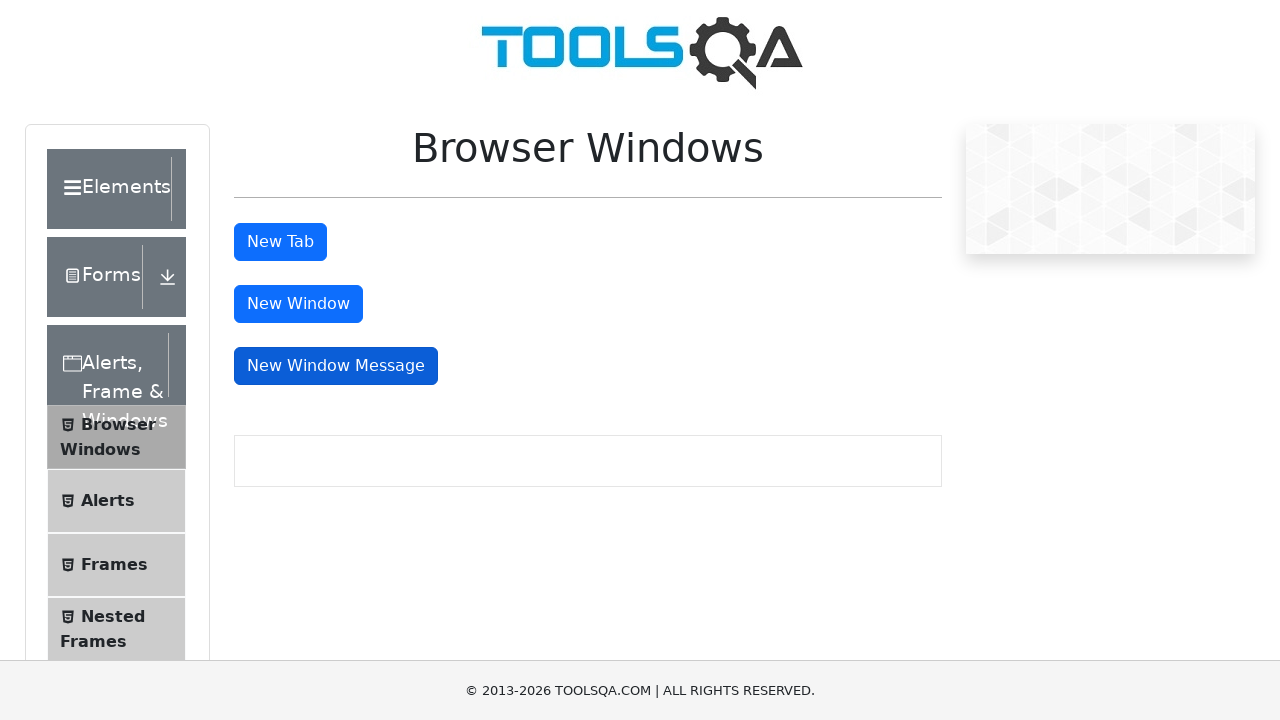

Selected message window from pages list
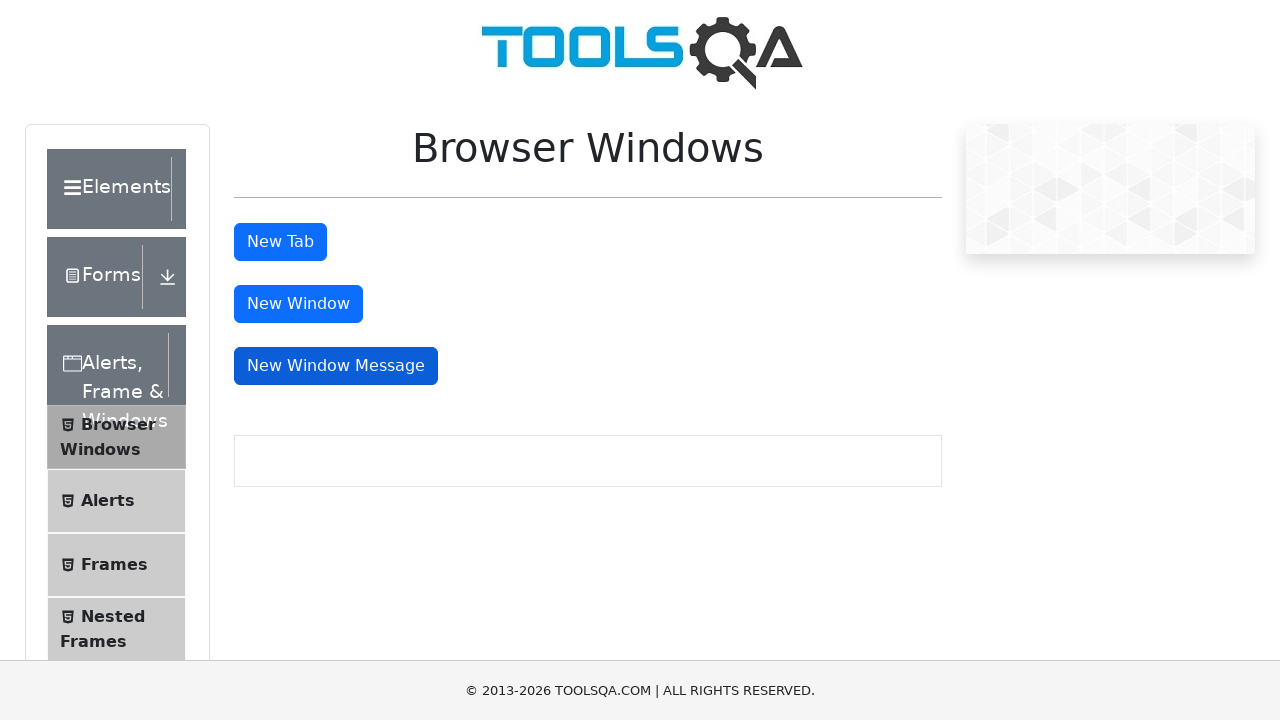

Retrieved message text from message window body
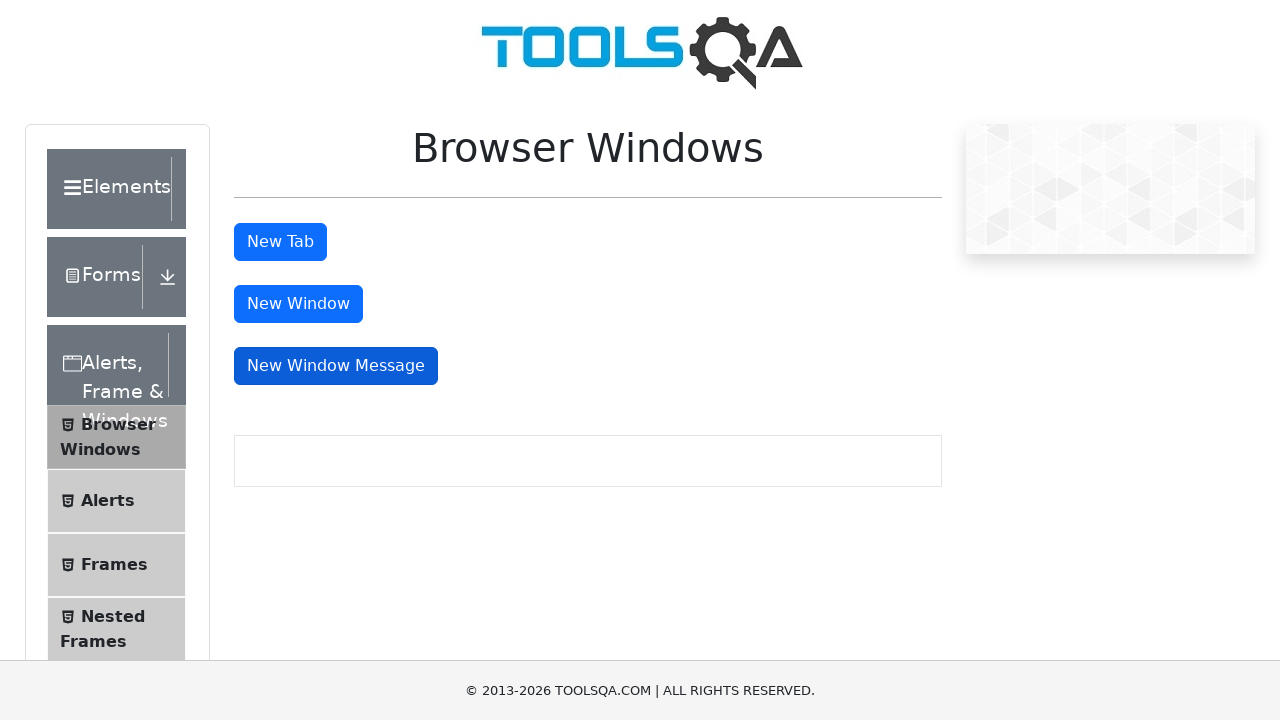

Closed the message window
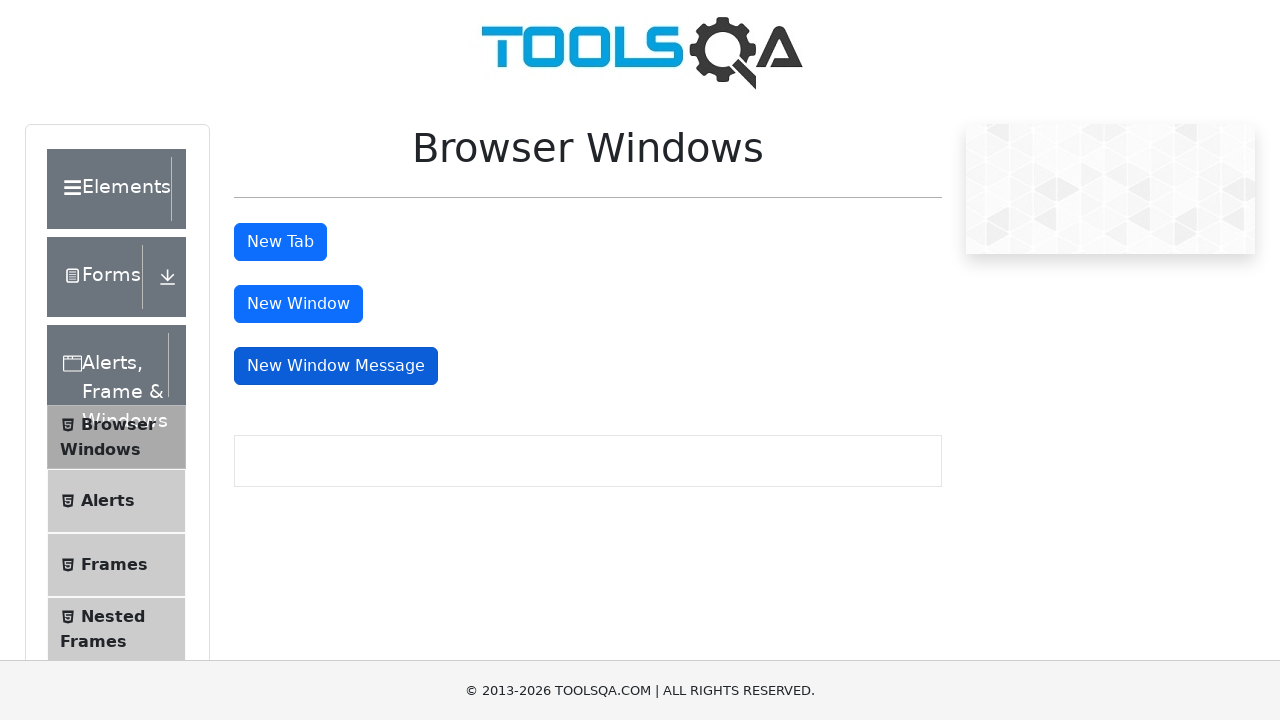

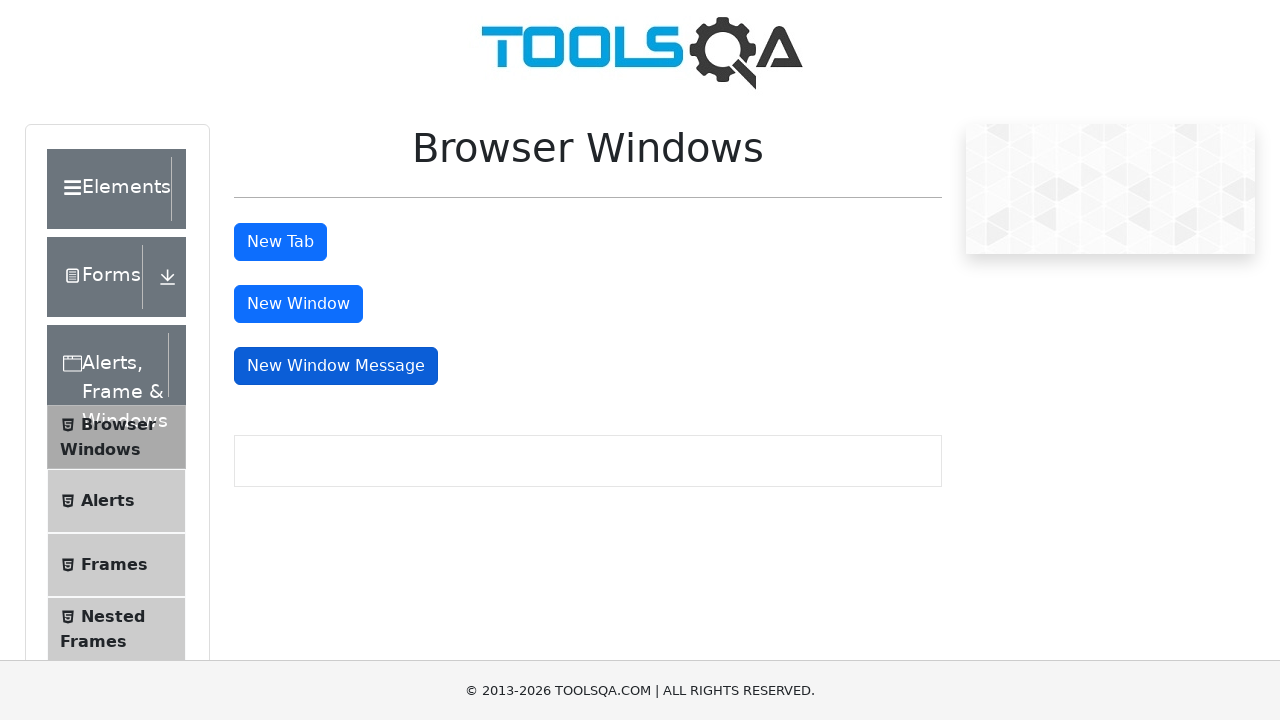